Tests an e-commerce flow by adding multiple items to cart, applying a promo code, and proceeding to place order

Starting URL: https://www.rahulshettyacademy.com/seleniumPractise/

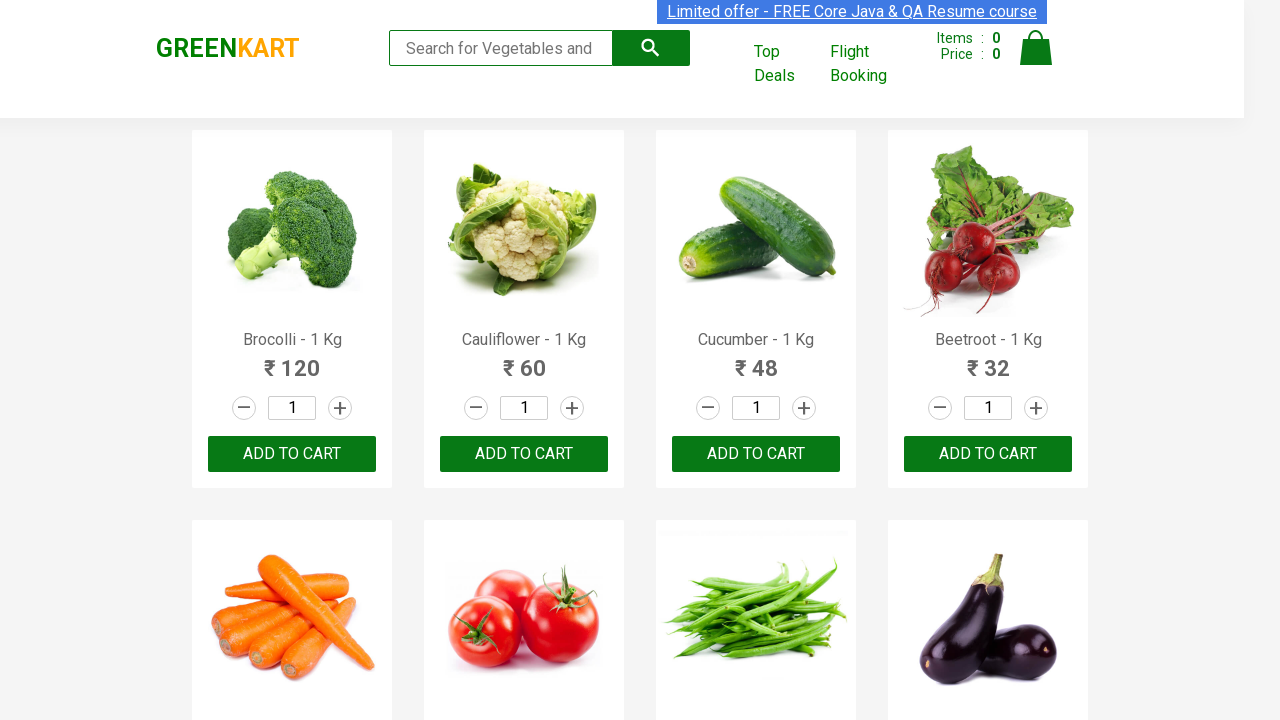

Retrieved all product names from the catalog
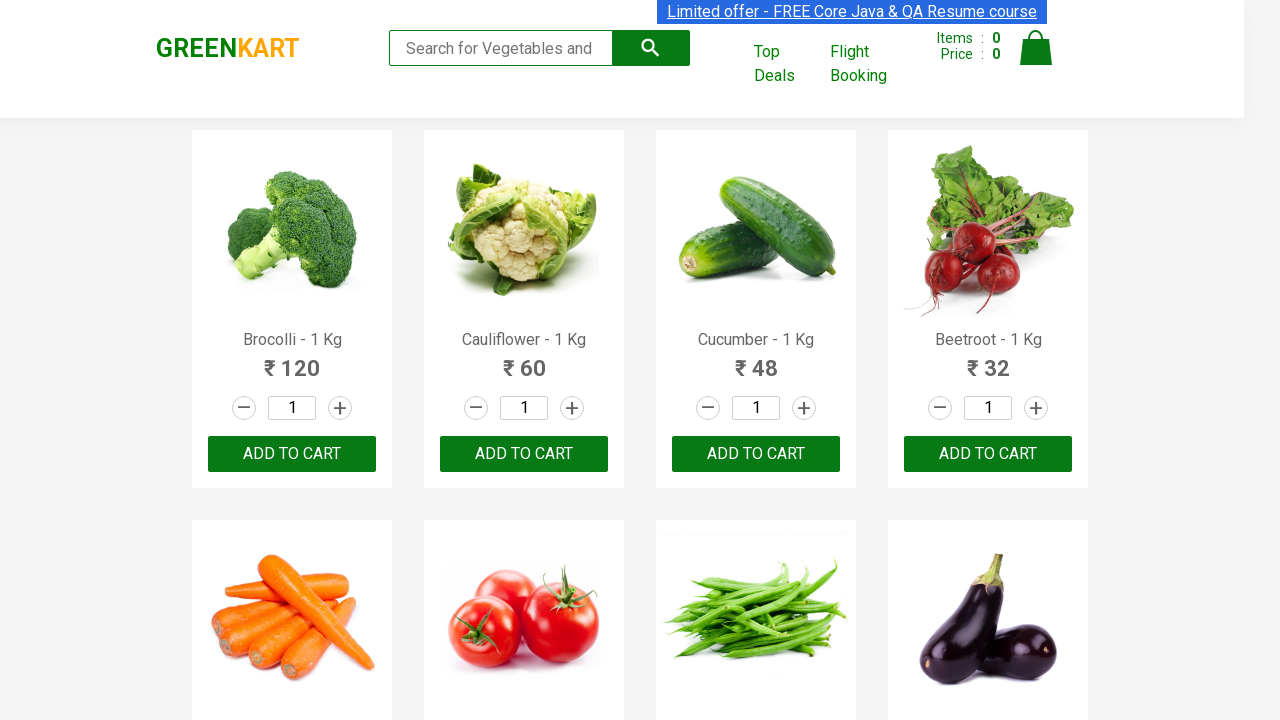

Added Brocolli to cart at (292, 454) on div.product-action button >> nth=0
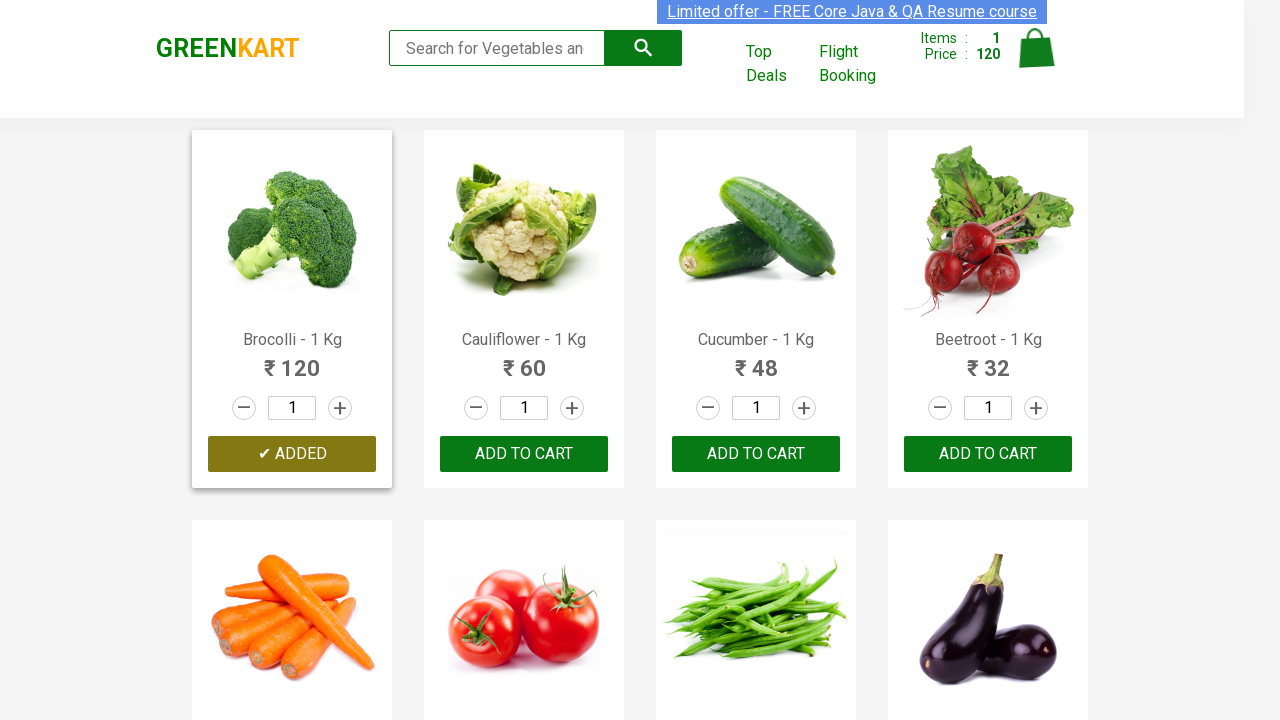

Added Cucumber to cart at (756, 454) on div.product-action button >> nth=2
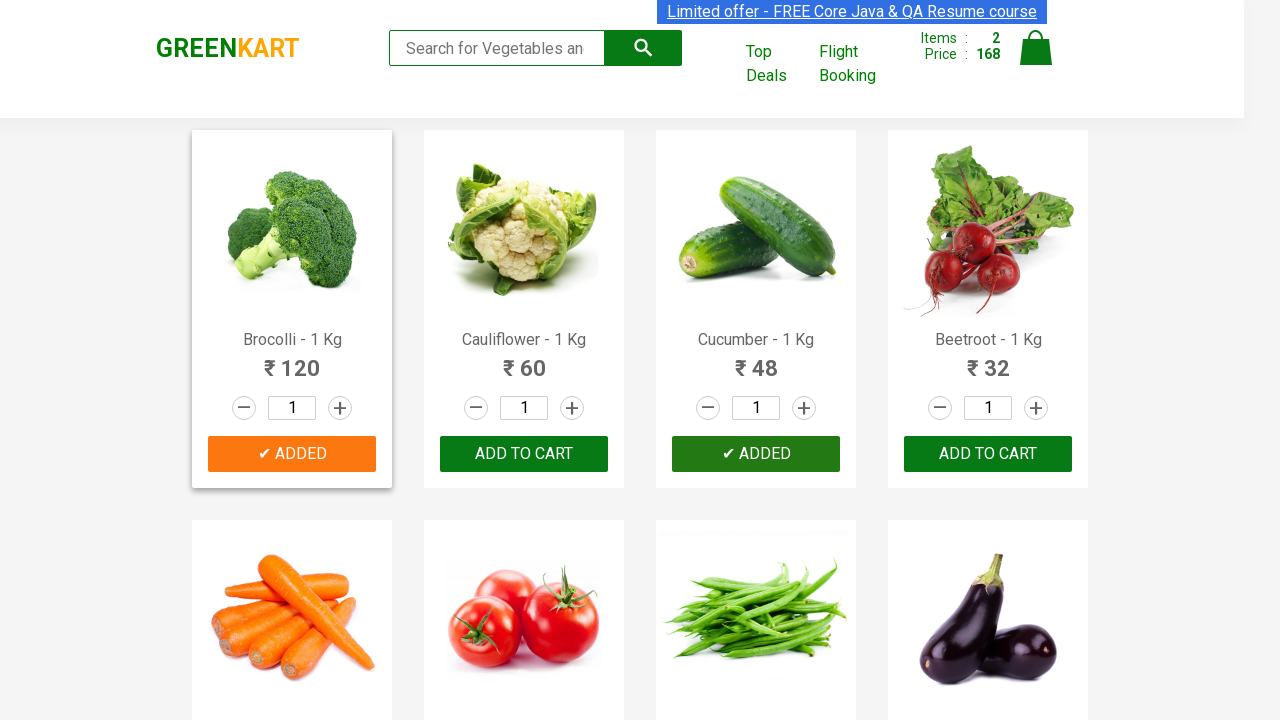

Added Beetroot to cart at (988, 454) on div.product-action button >> nth=3
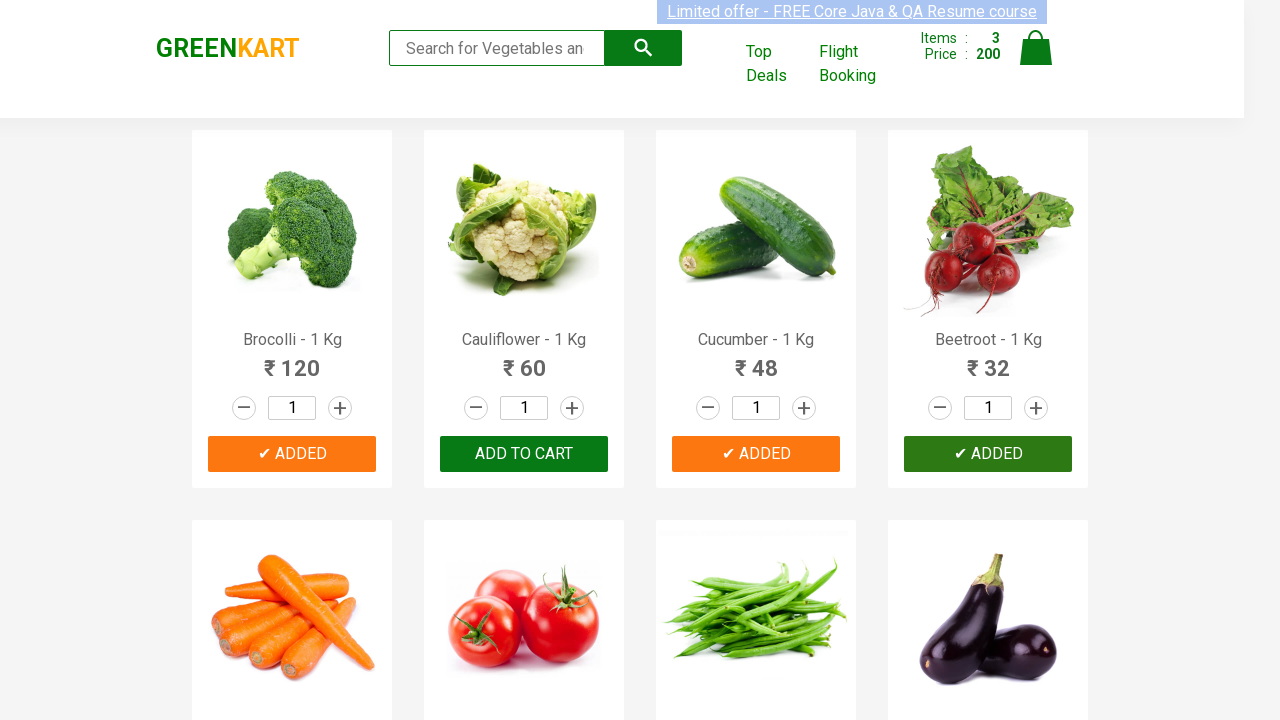

Added Carrot to cart at (292, 360) on div.product-action button >> nth=4
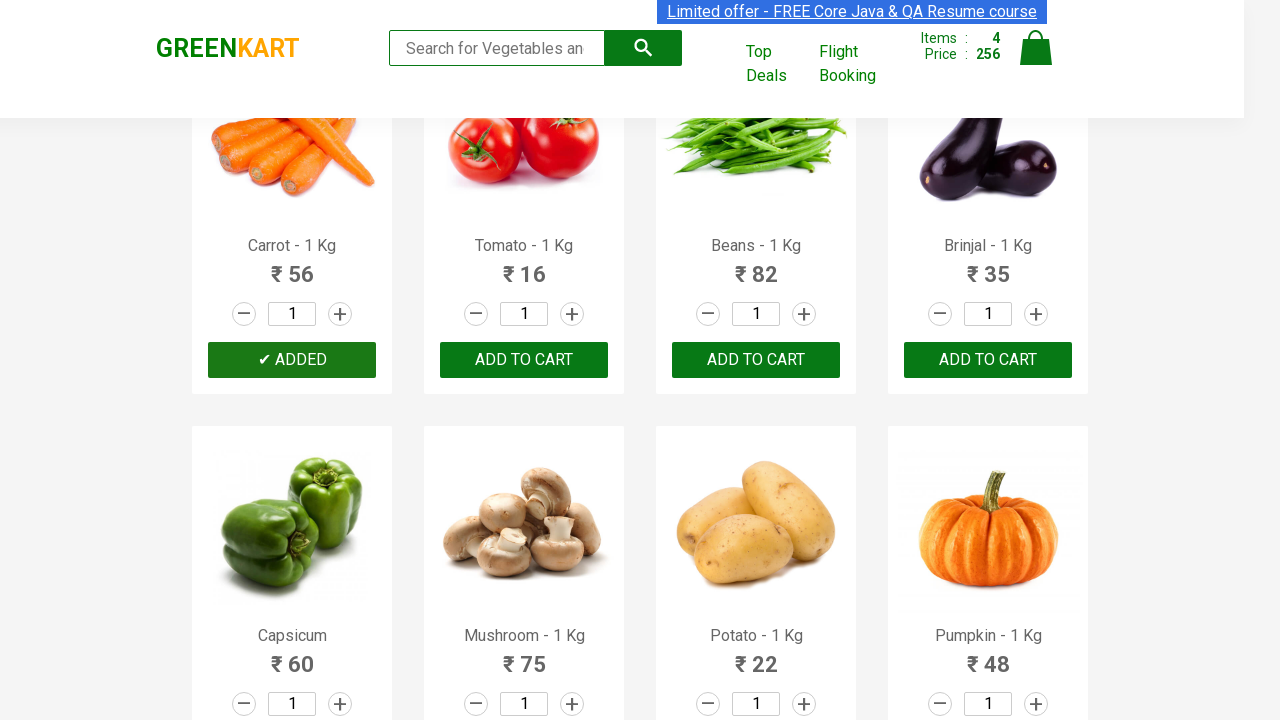

Clicked cart icon to view shopping cart at (1036, 48) on img[alt='Cart']
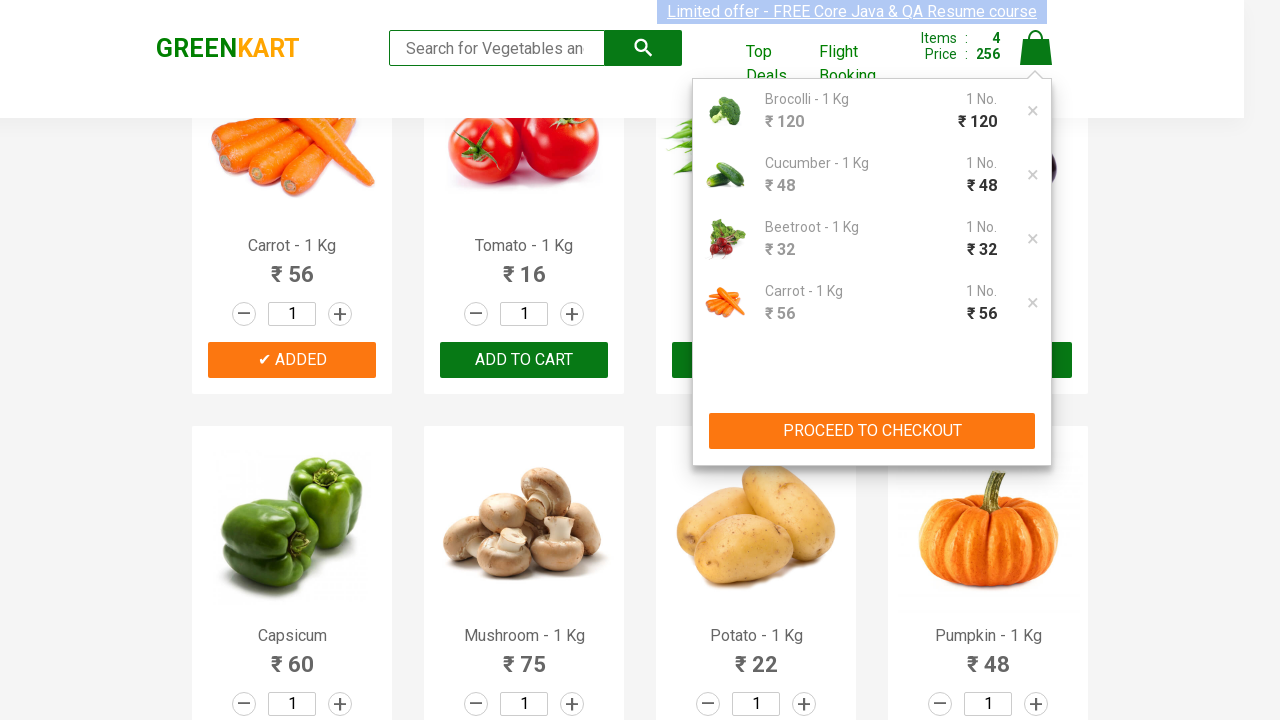

Clicked proceed to checkout button at (872, 431) on xpath=//button[text()='PROCEED TO CHECKOUT']
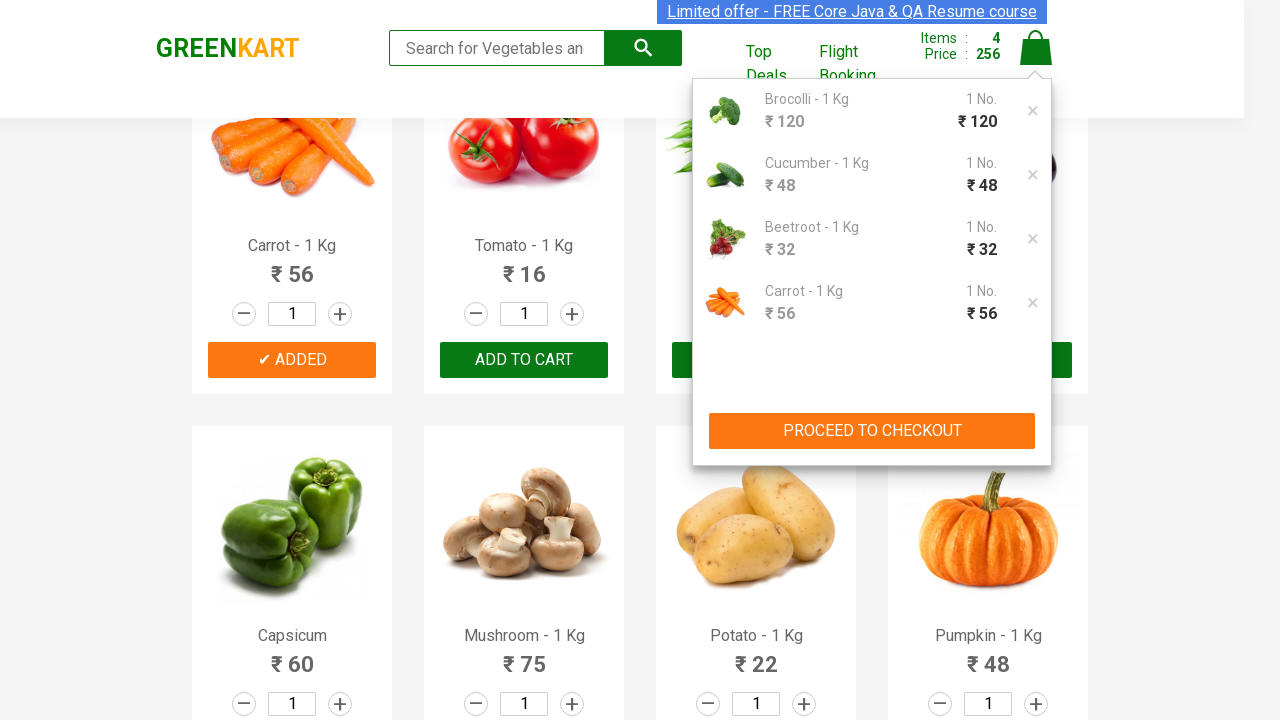

Promo code input field loaded
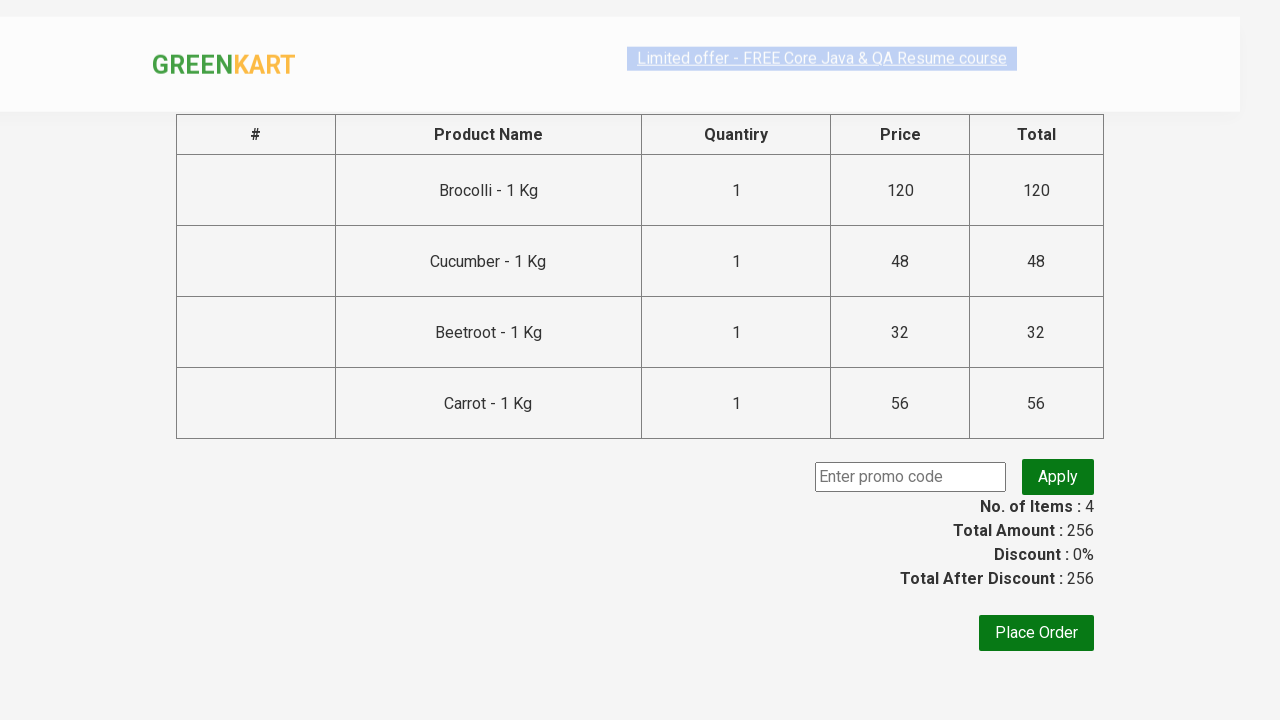

Entered promo code 'rahulshettyacademy' on input.promoCode
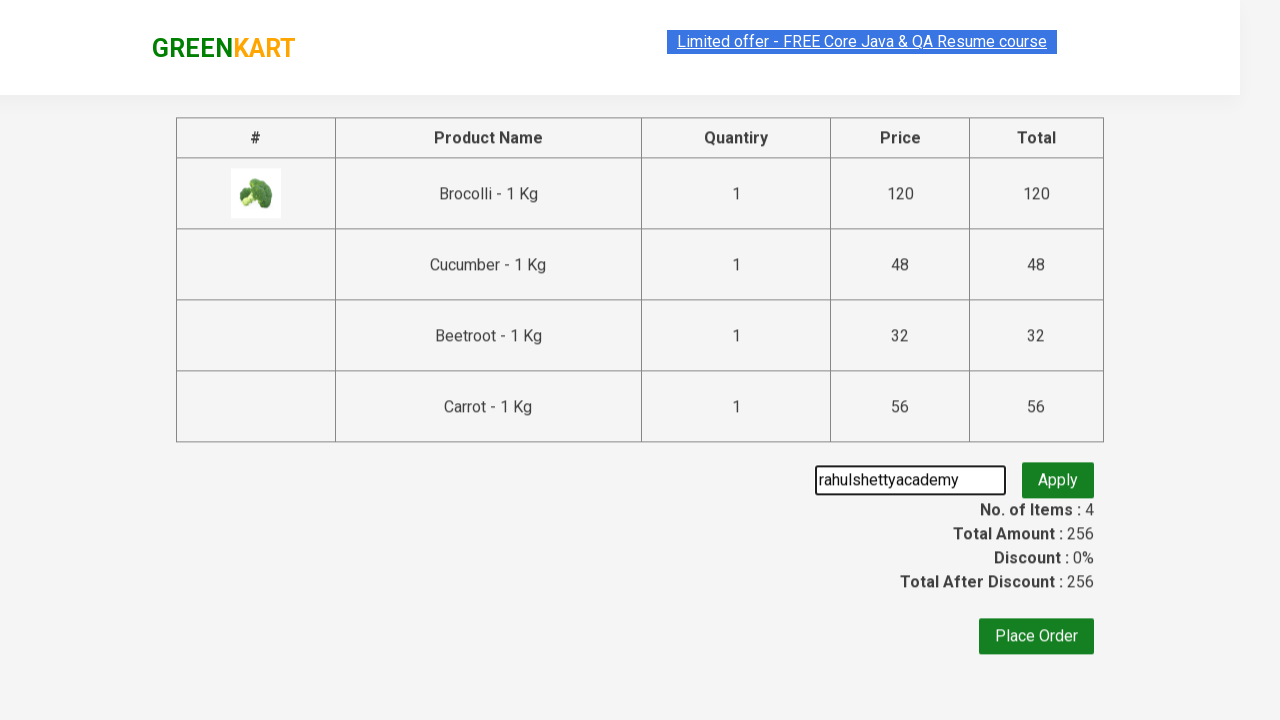

Clicked apply promo code button at (1058, 477) on button.promoBtn
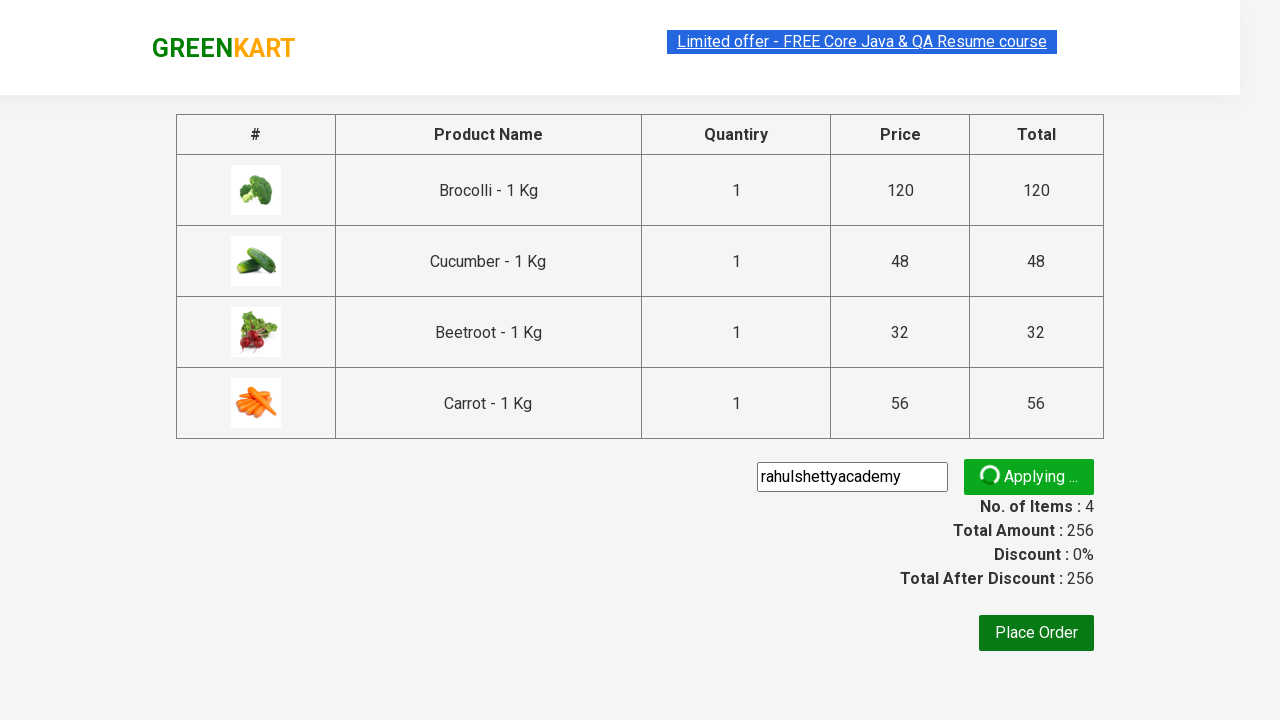

Promo code was successfully applied and discount message appeared
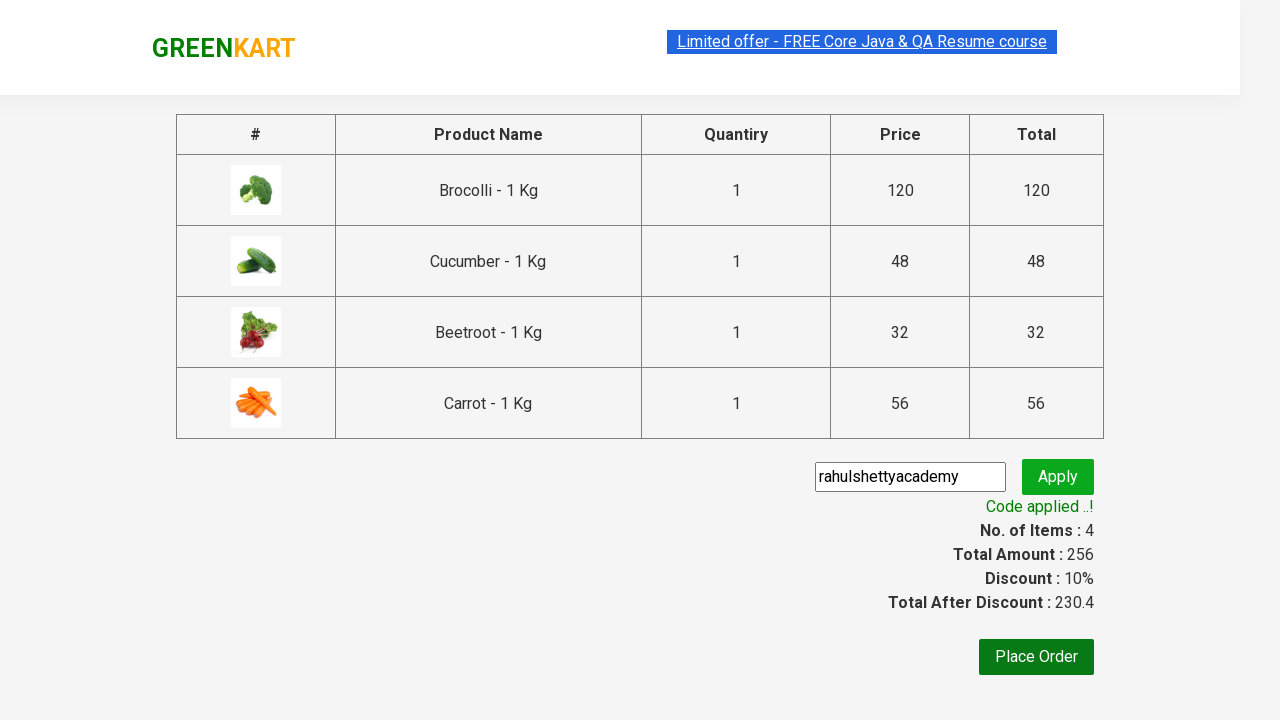

Clicked Place Order button to complete purchase at (1036, 657) on xpath=//button[text()='Place Order']
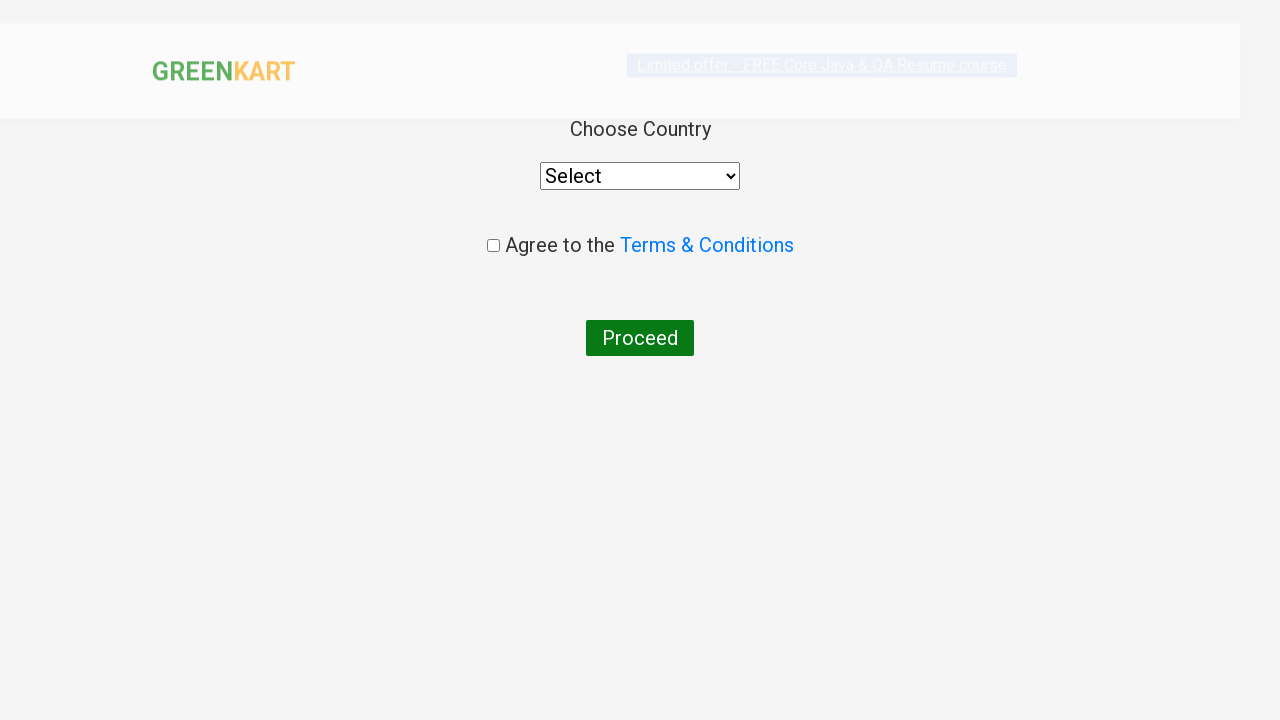

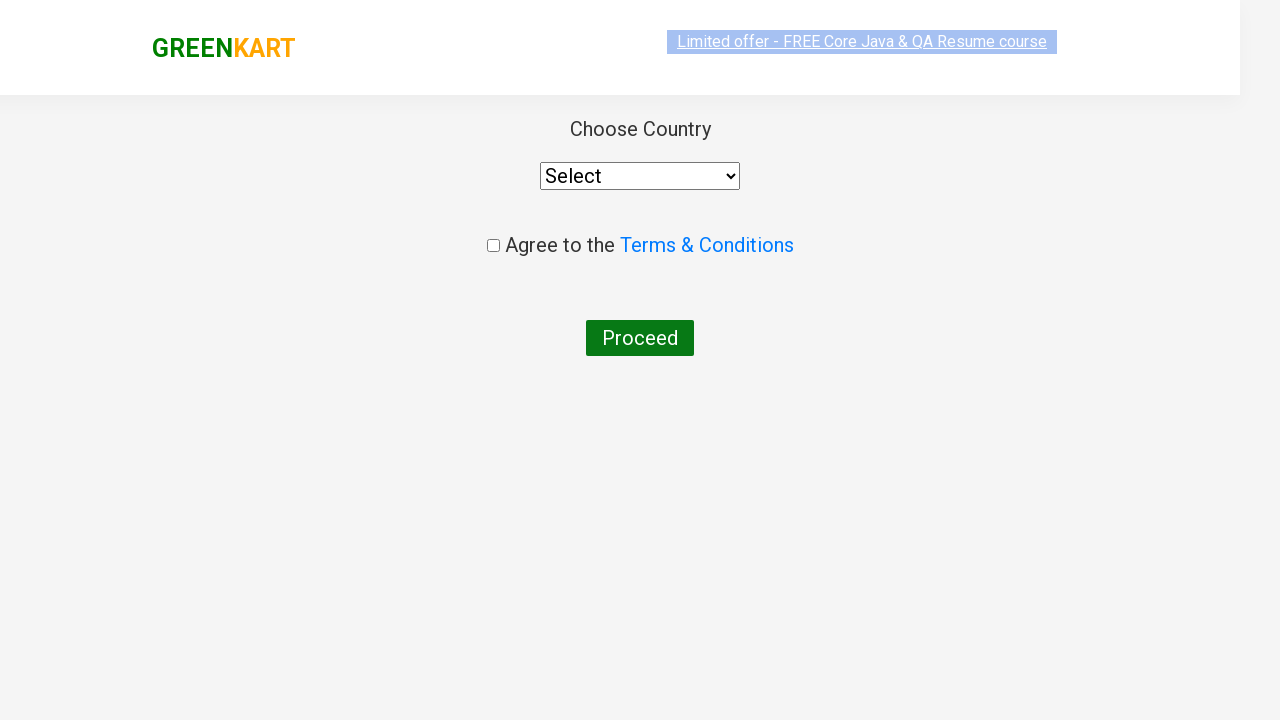